Navigates to a GitHub user profile page and verifies the page loads by checking the title is present

Starting URL: https://github.com/0Ellias0

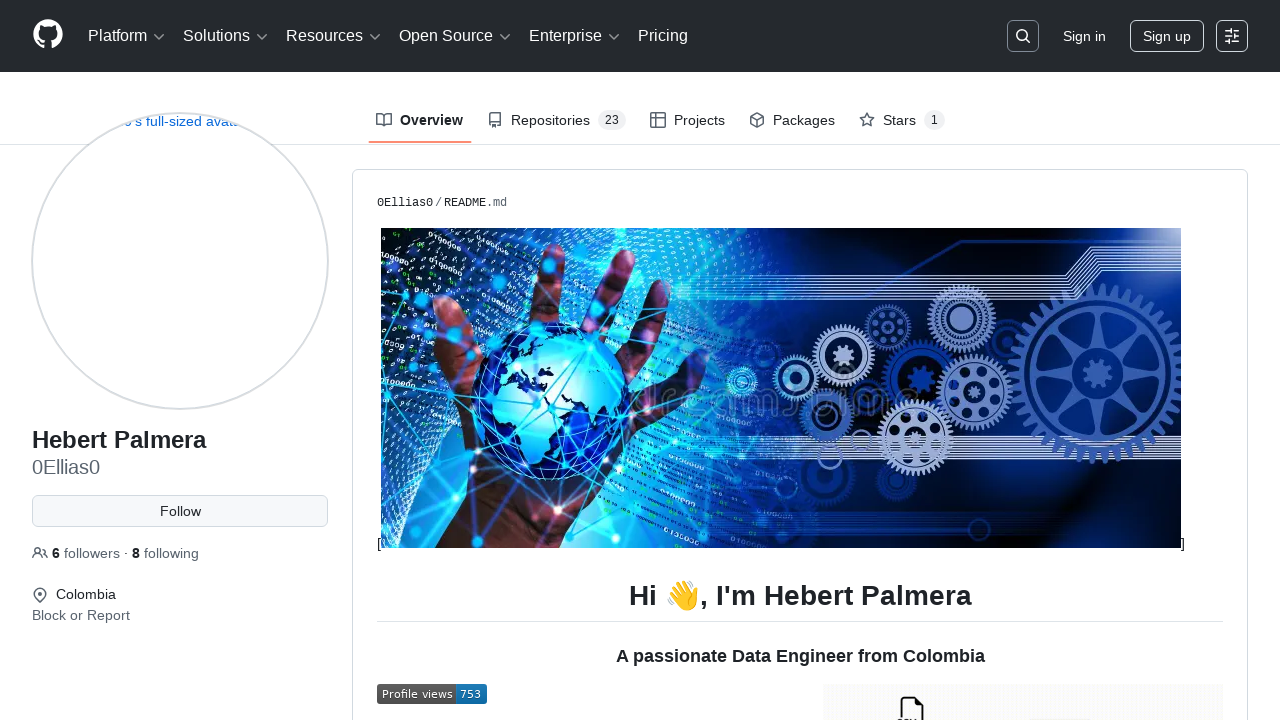

Navigated to GitHub user profile at https://github.com/0Ellias0
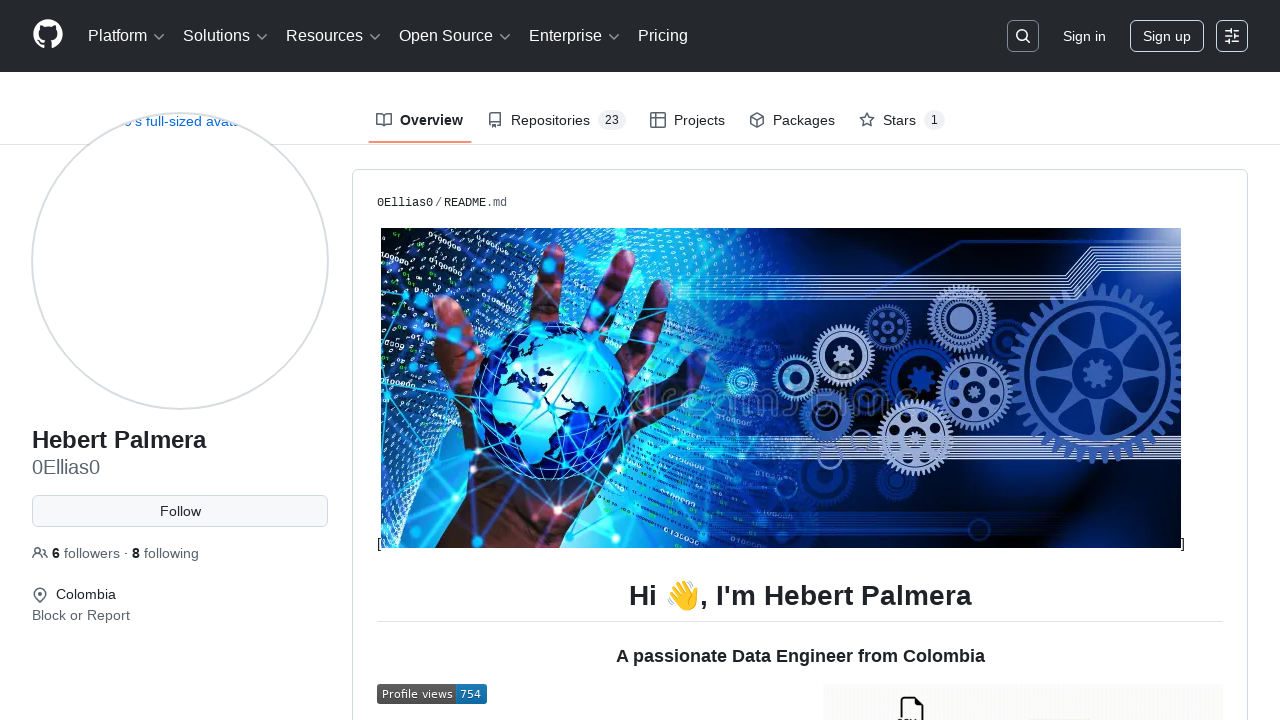

Profile container loaded successfully
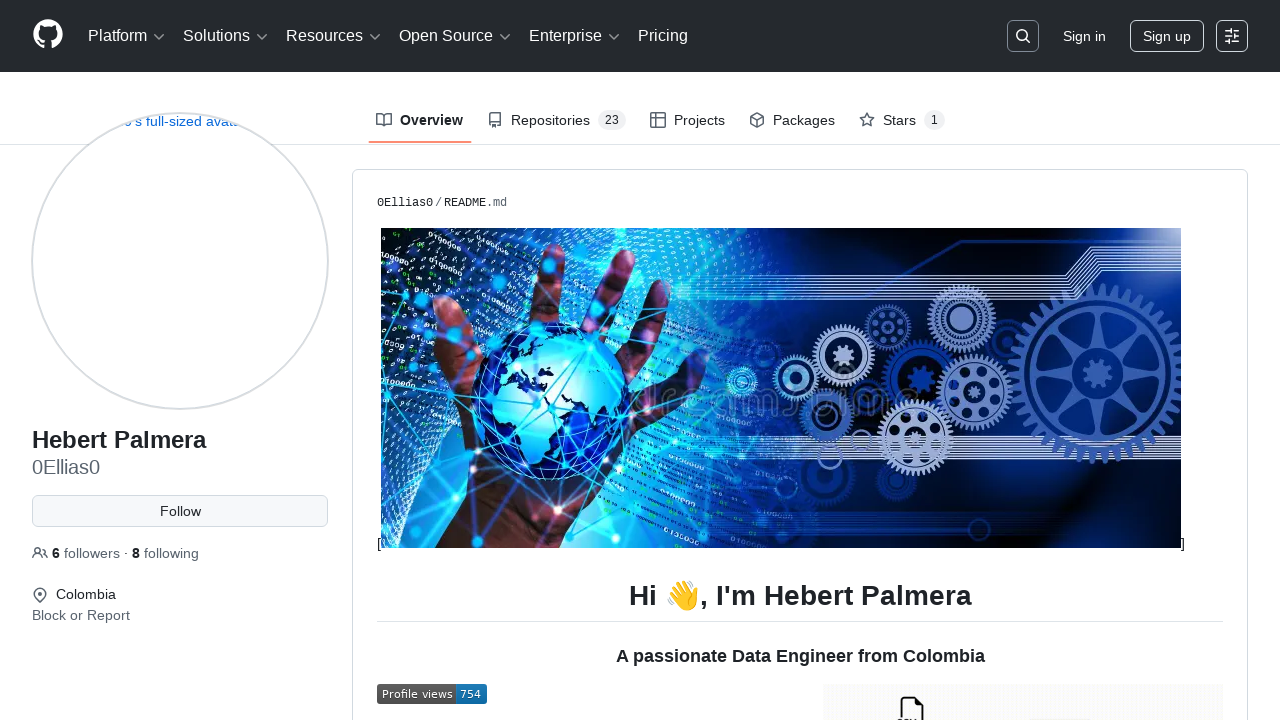

Retrieved page title: 0Ellias0 (Hebert Palmera) · GitHub
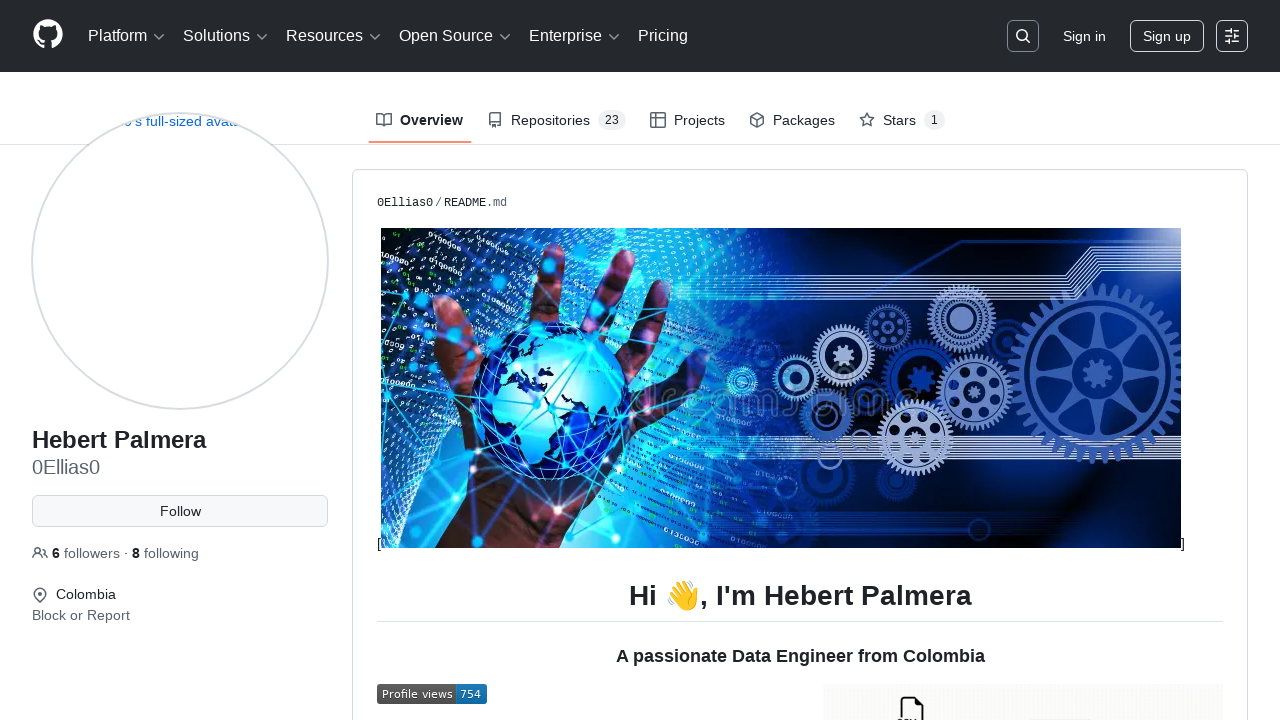

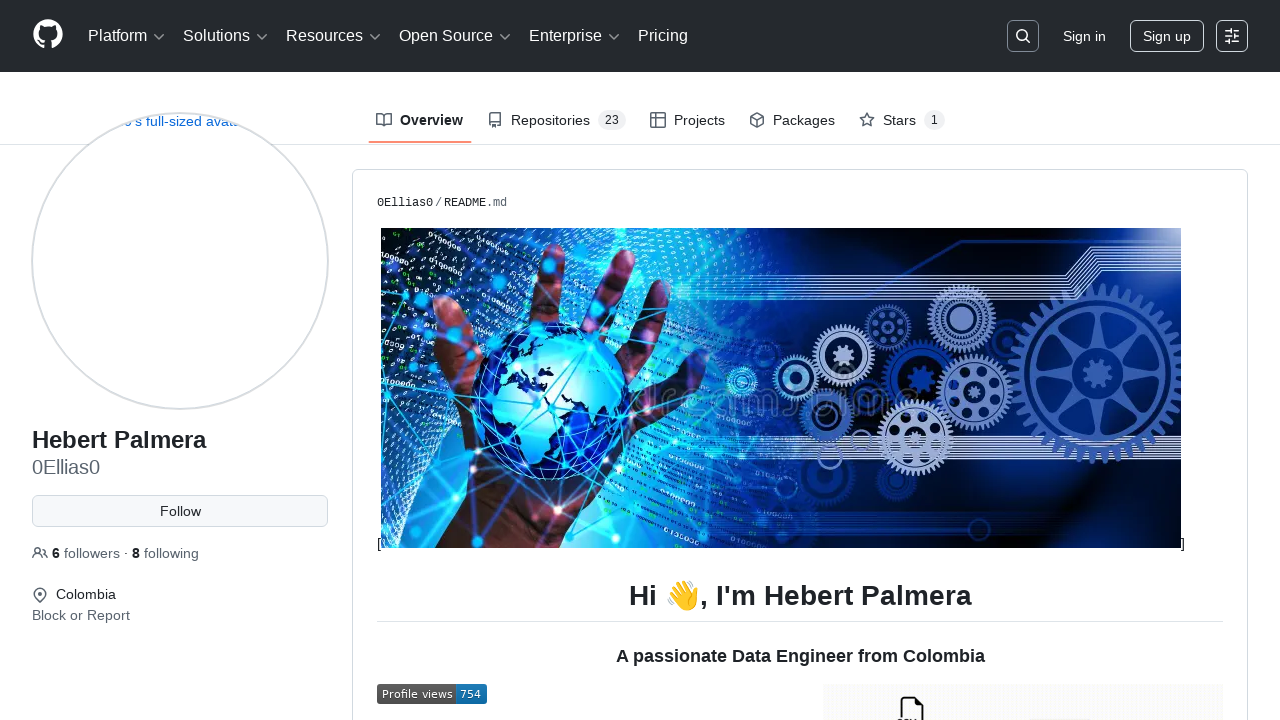